Tests form input functionality by filling first name and last name fields, selecting a gender radio button, and checking a profession checkbox on a practice page.

Starting URL: https://awesomeqa.com/practice.html

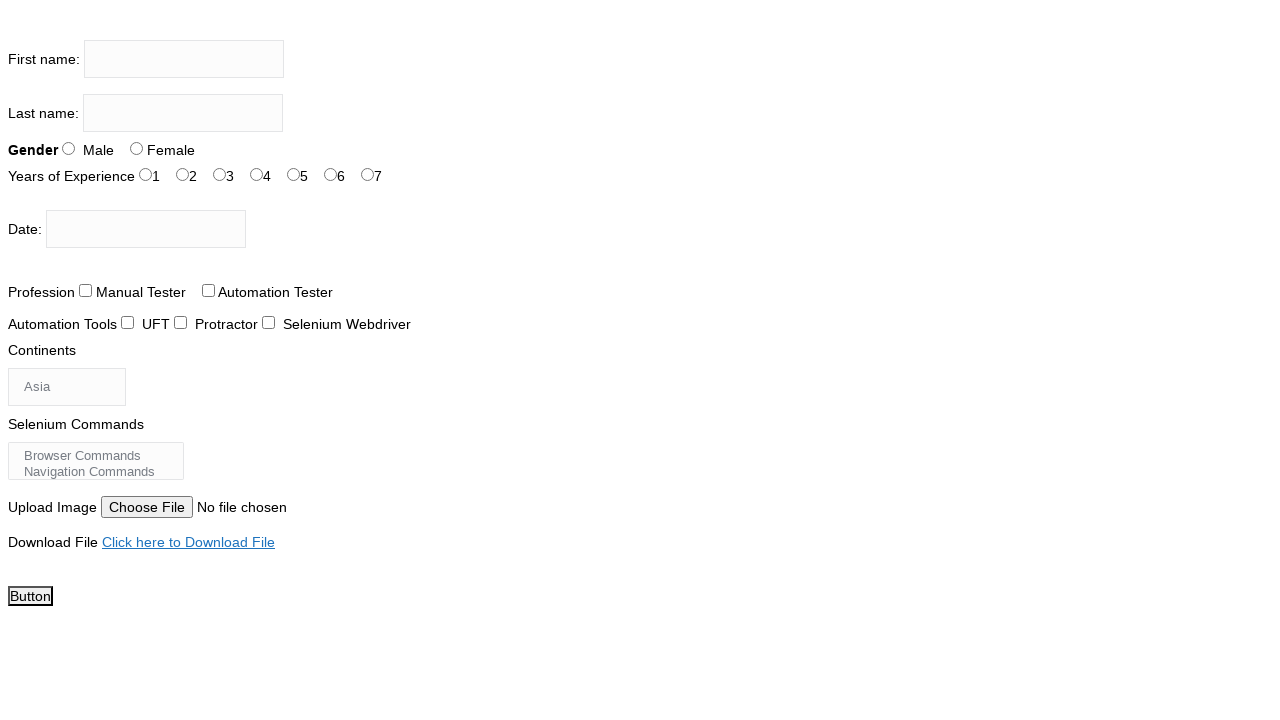

Filled first name field with 'Marcus' on input[name='firstname']
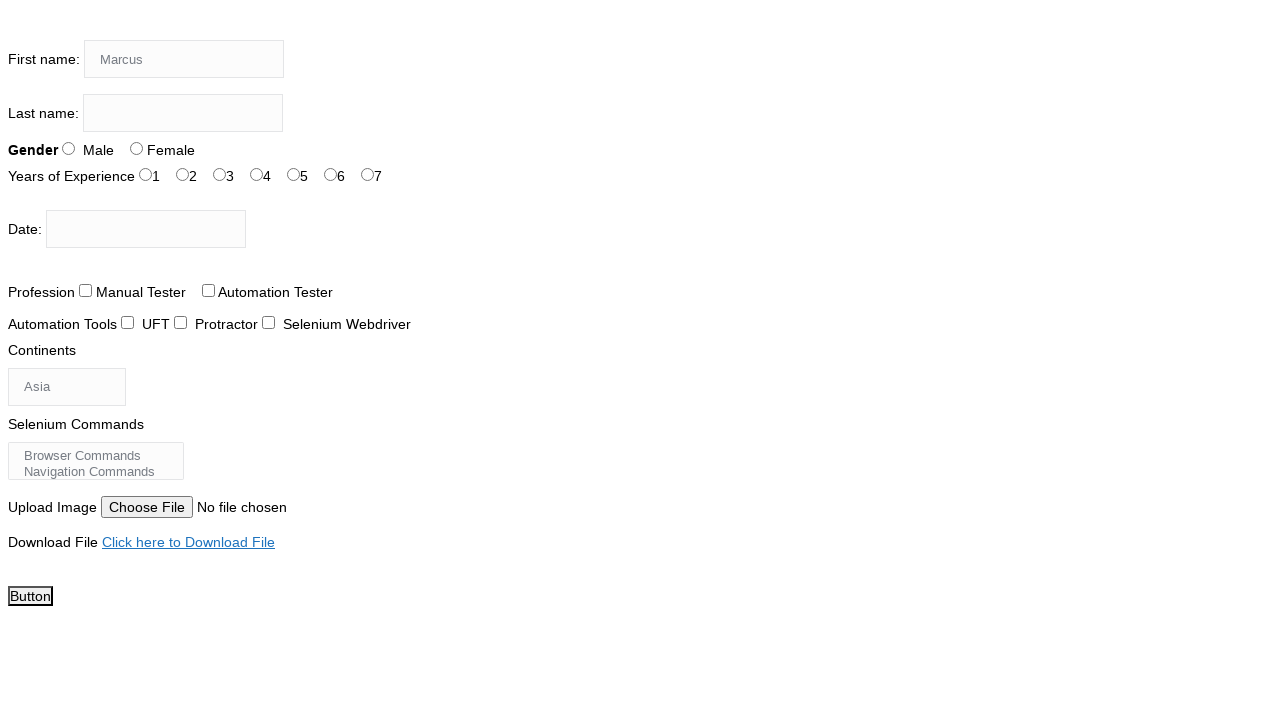

Filled last name field with 'Thompson' on input[name='lastname']
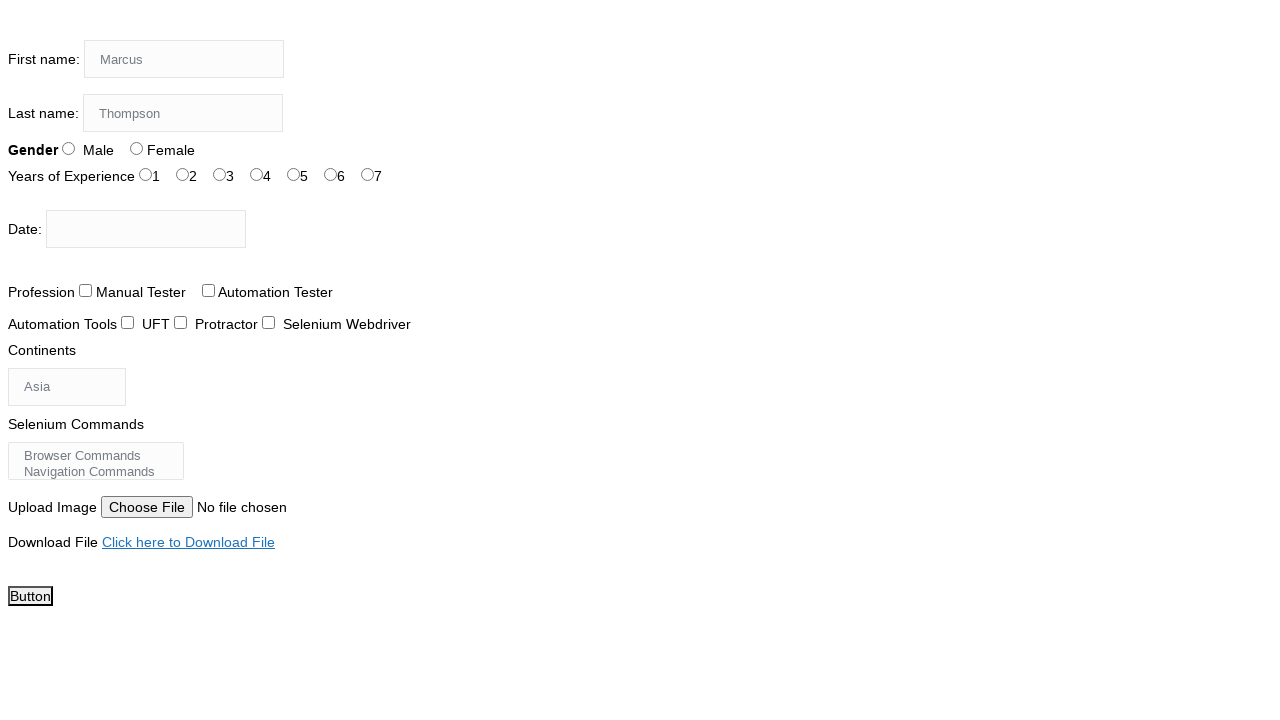

Selected female radio button at (136, 148) on #sex-1
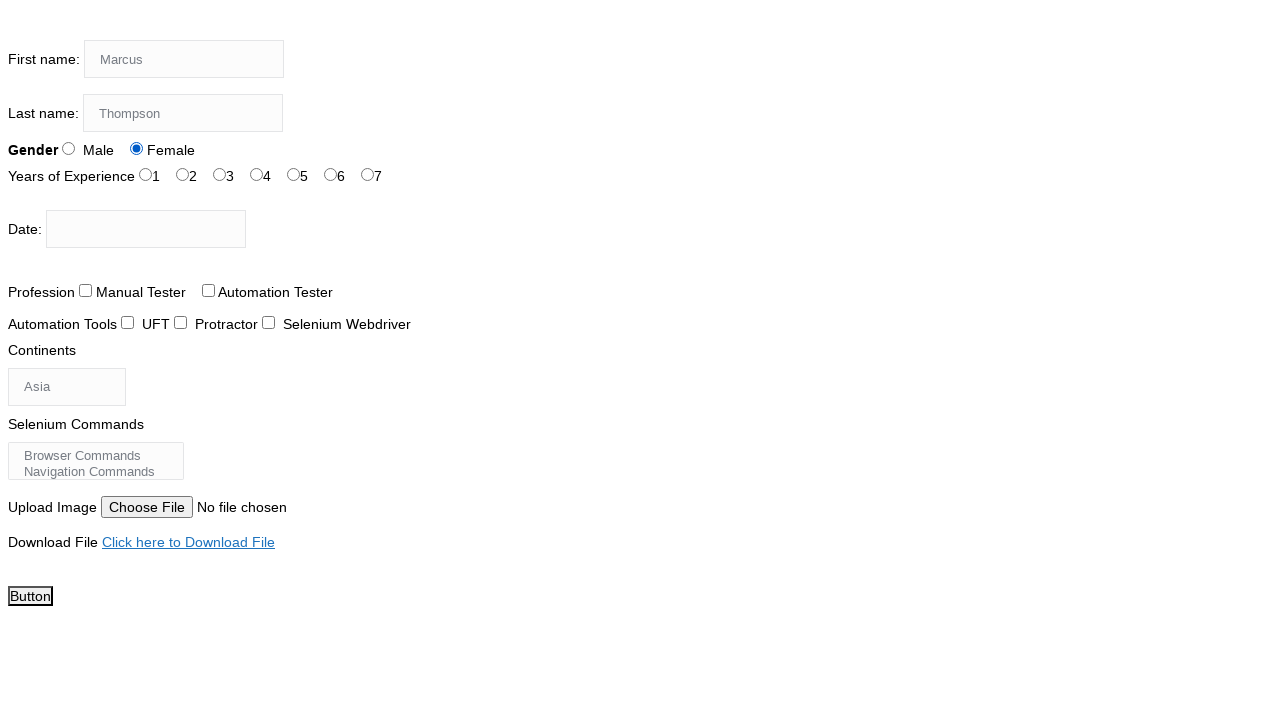

Checked automation tester checkbox at (208, 290) on #profession-1
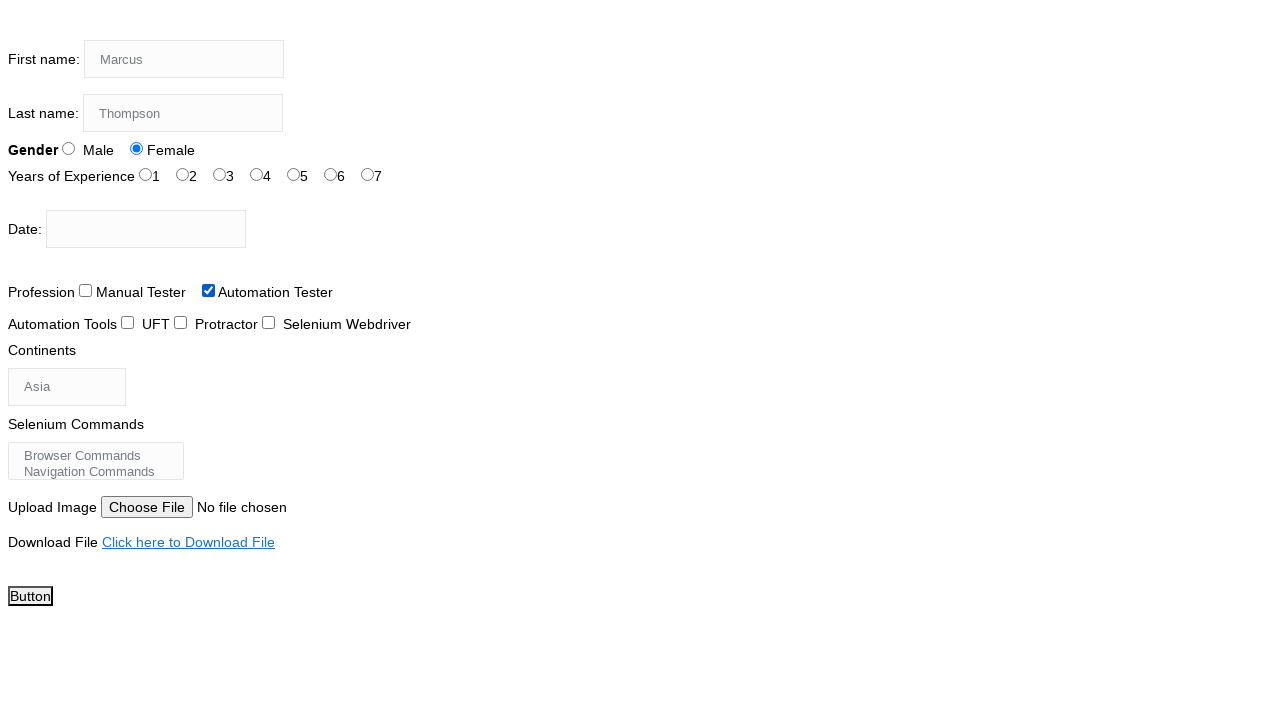

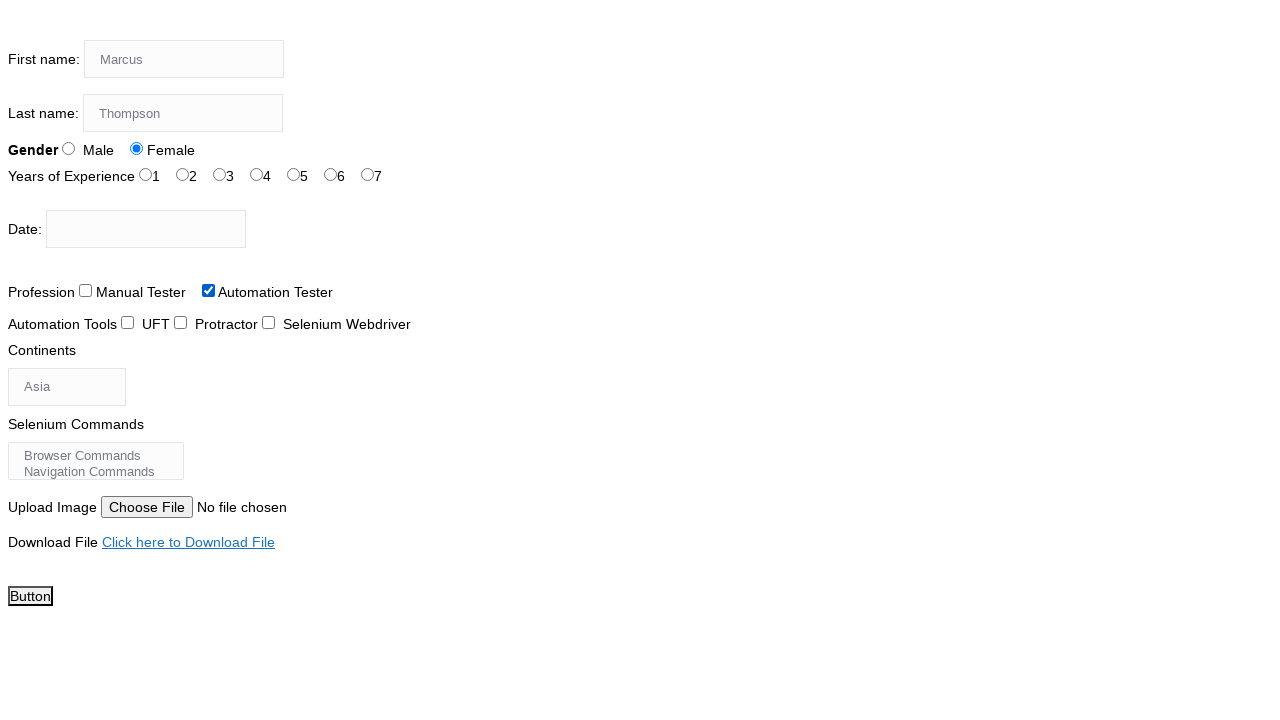